Fills out a registration form with test data and verifies successful registration message

Starting URL: http://suninjuly.github.io/registration1.html

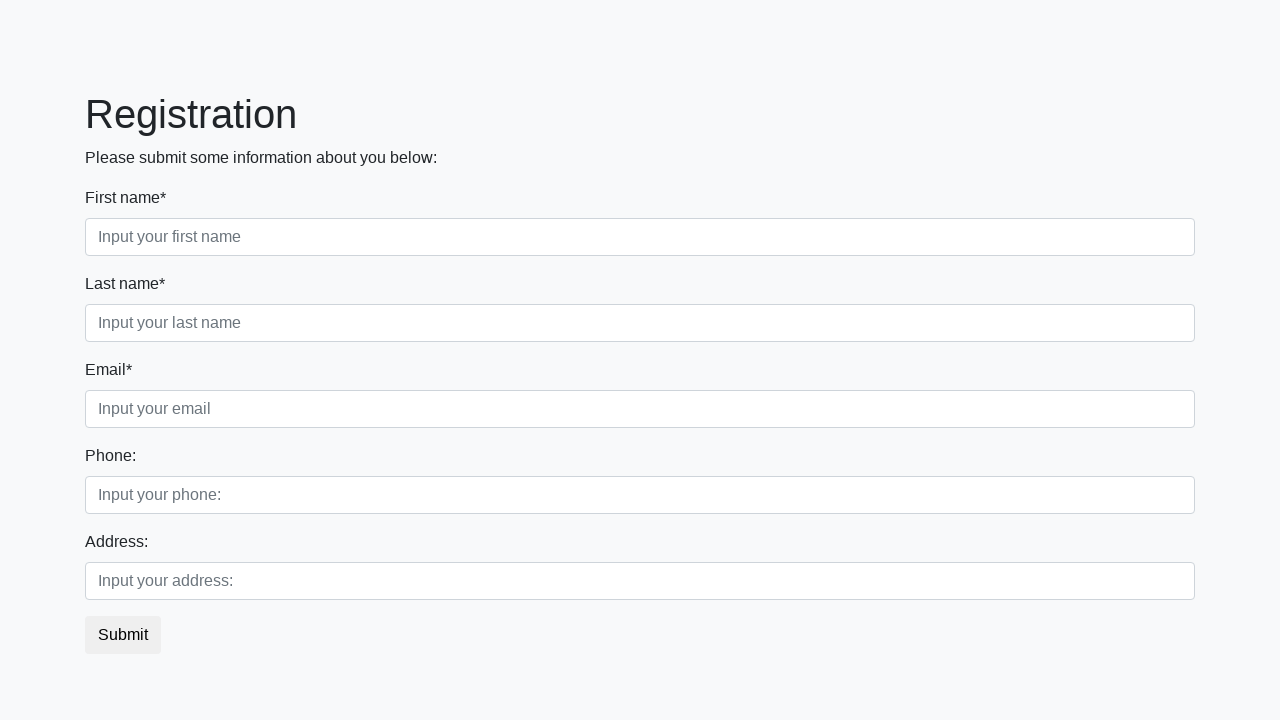

Filled first name field with 'Test' on .first_block input.first
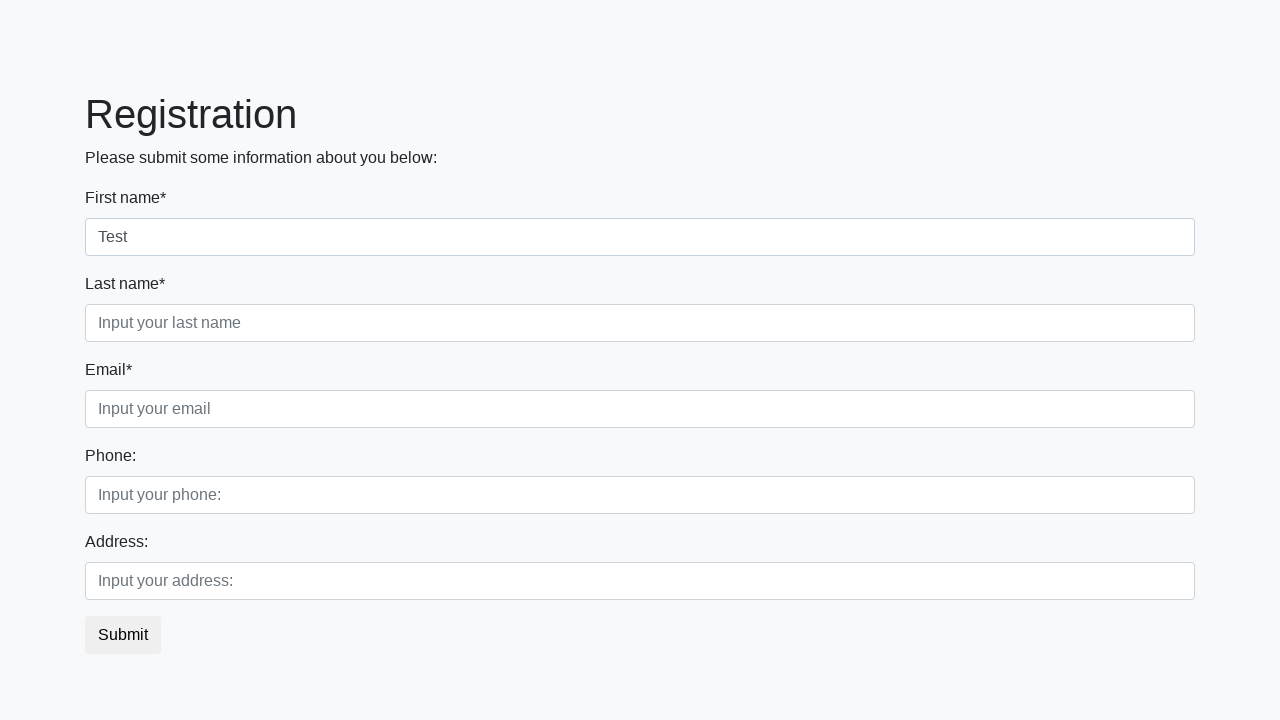

Filled second name field with 'Test' on .first_block input.second
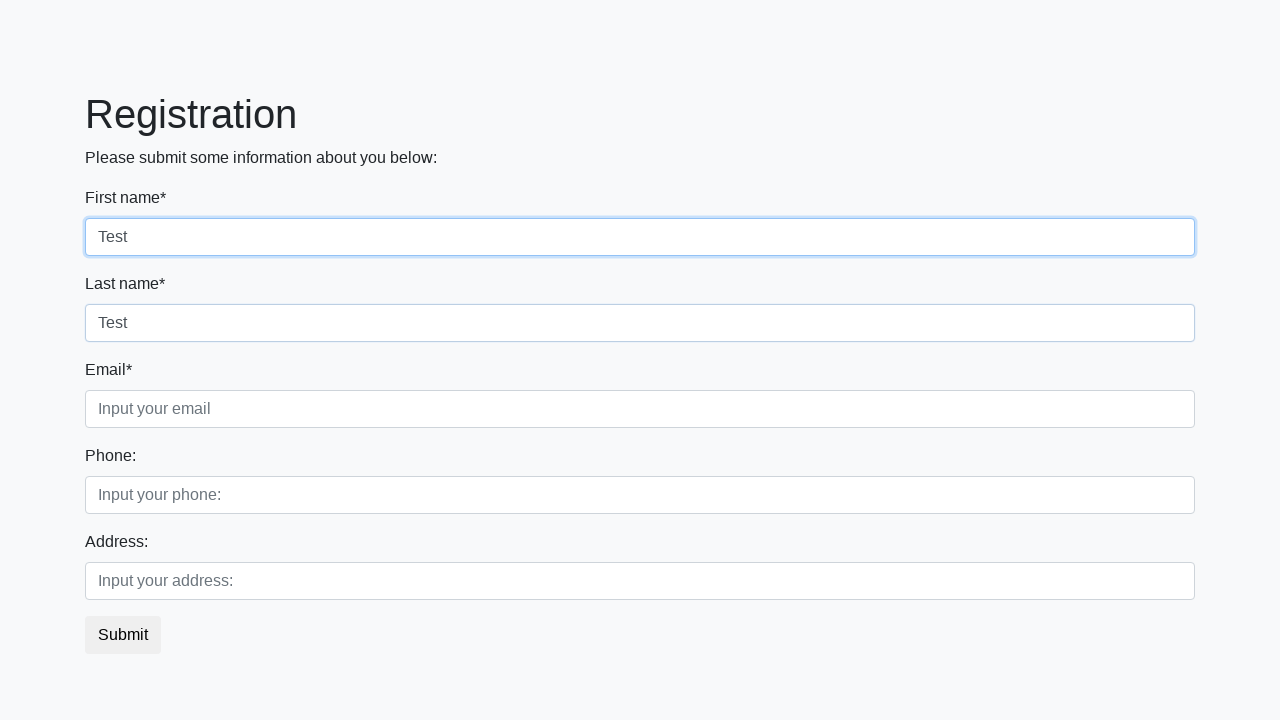

Filled third name field with 'Test' on .first_block input.third
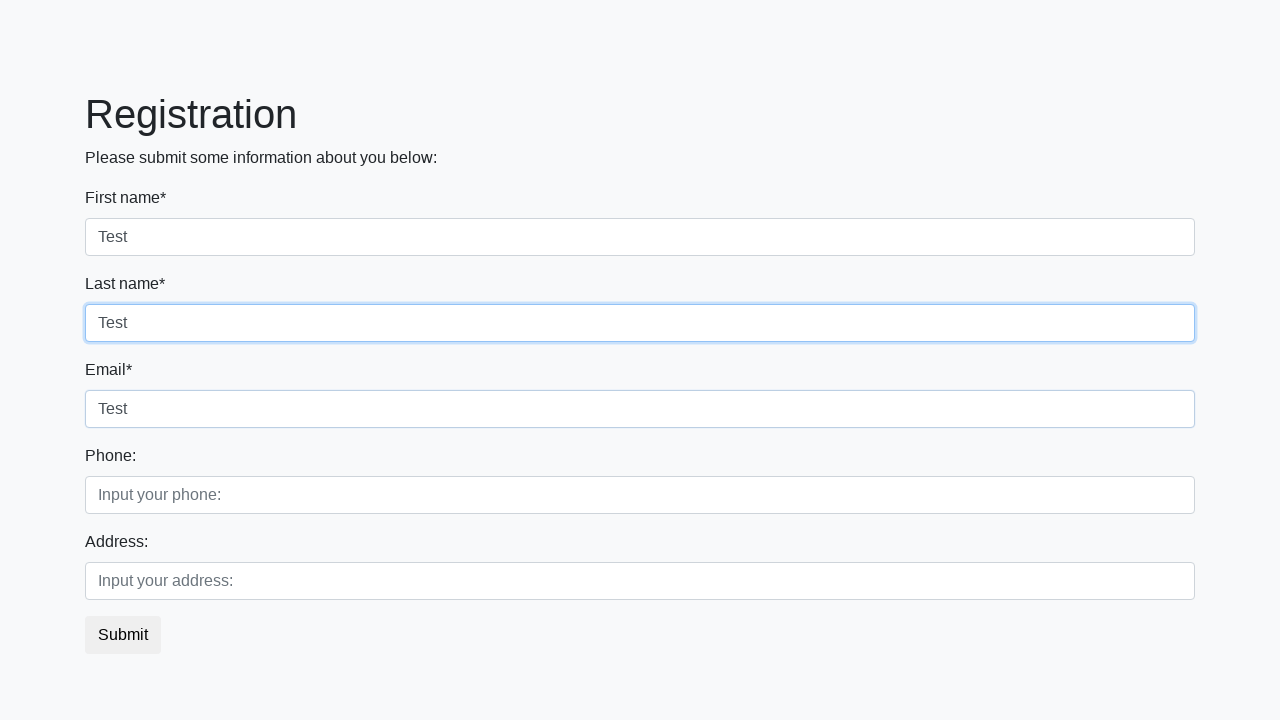

Clicked submit button to register at (123, 635) on button.btn
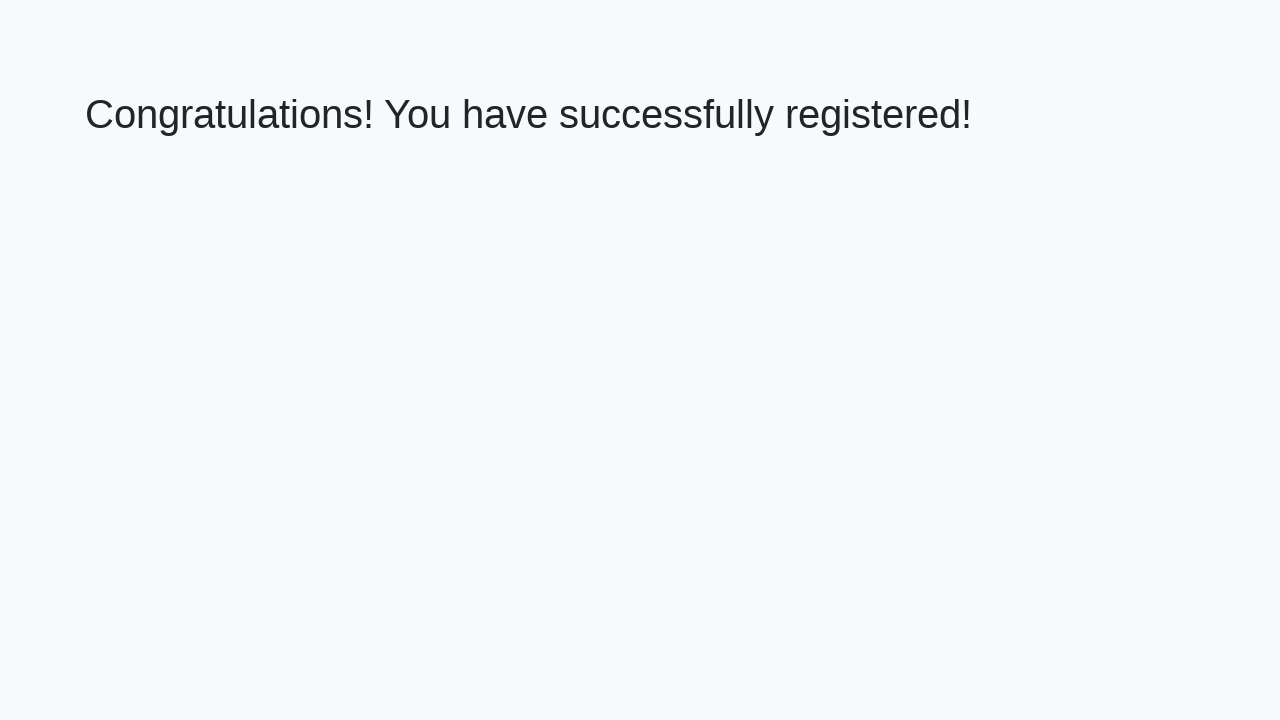

Success message appeared on page
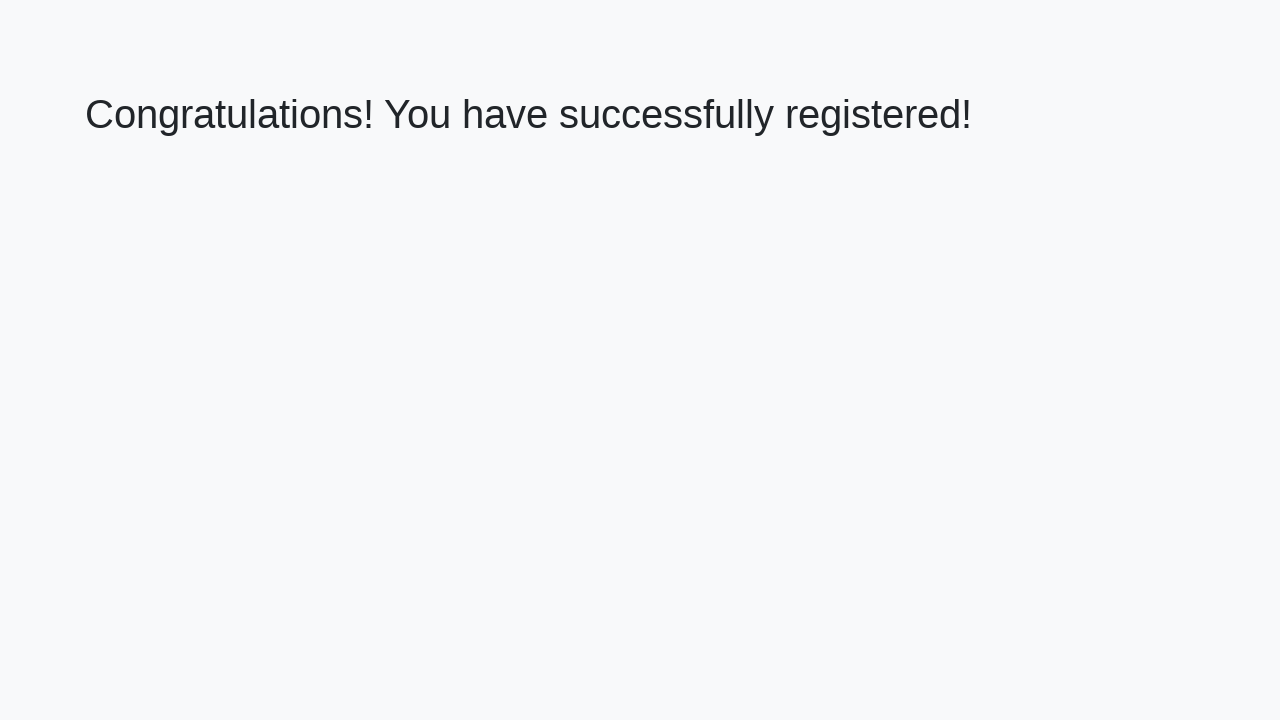

Retrieved success message text
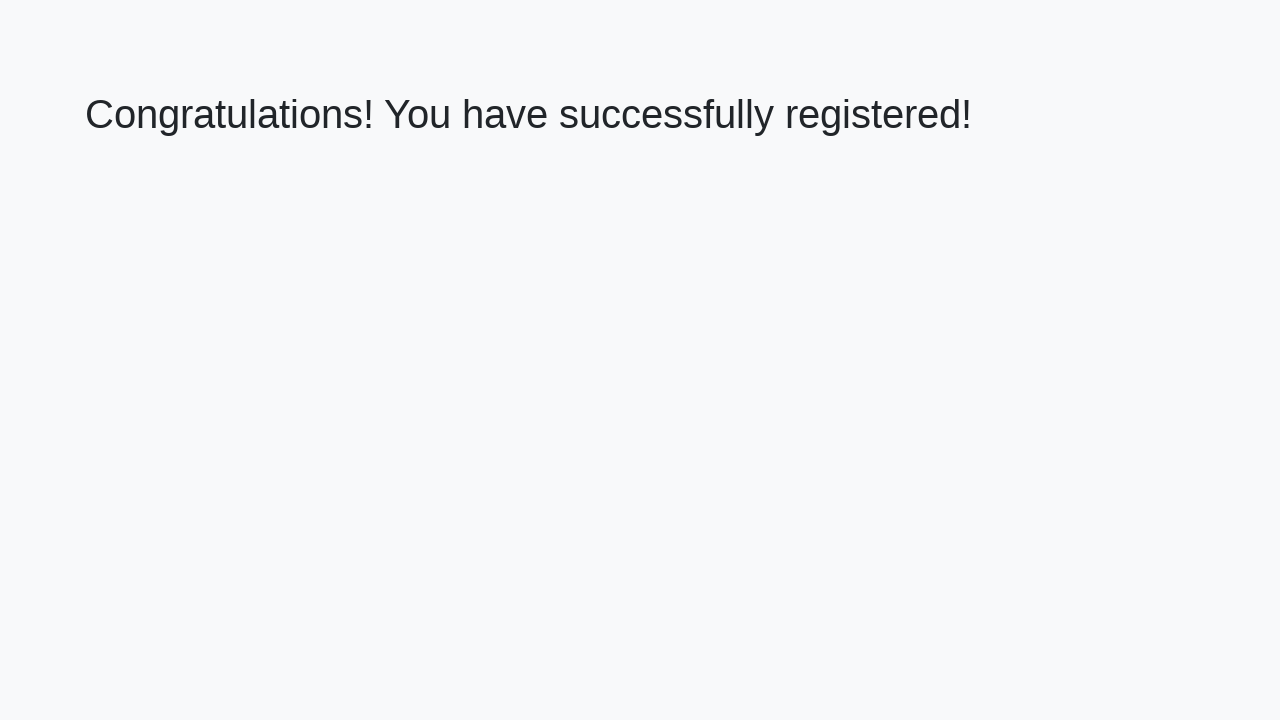

Verified success message matches expected text
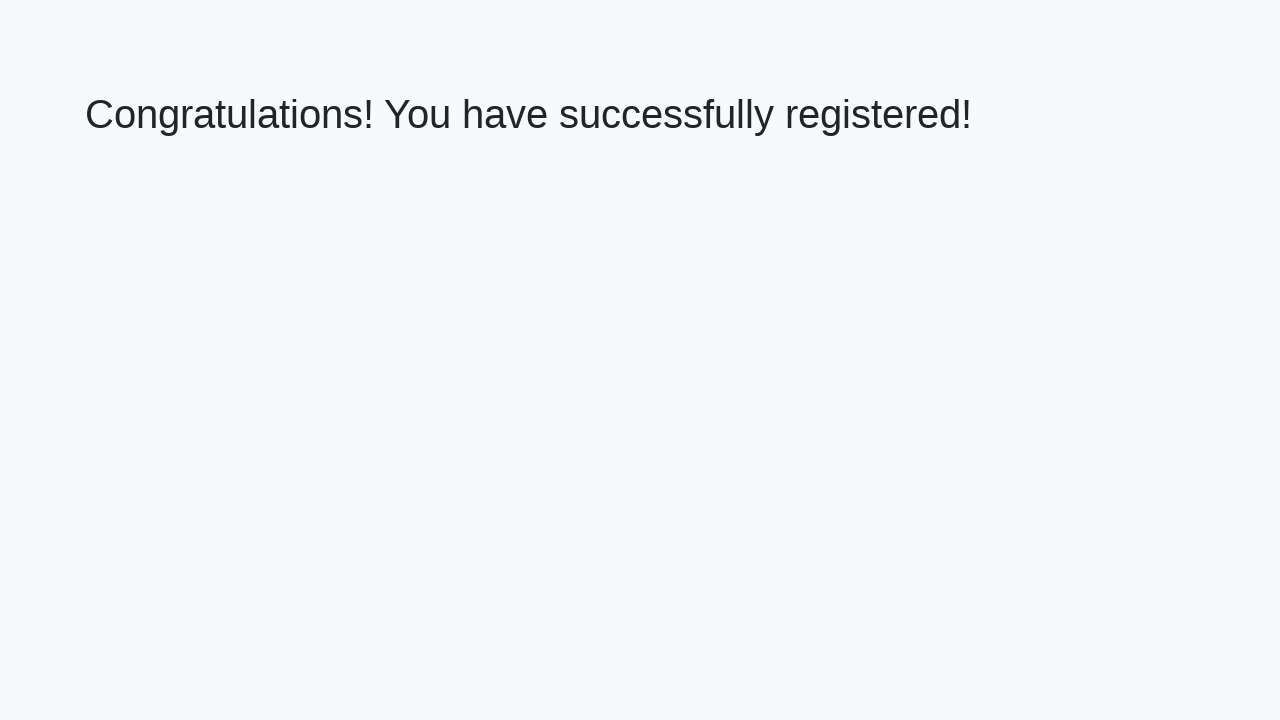

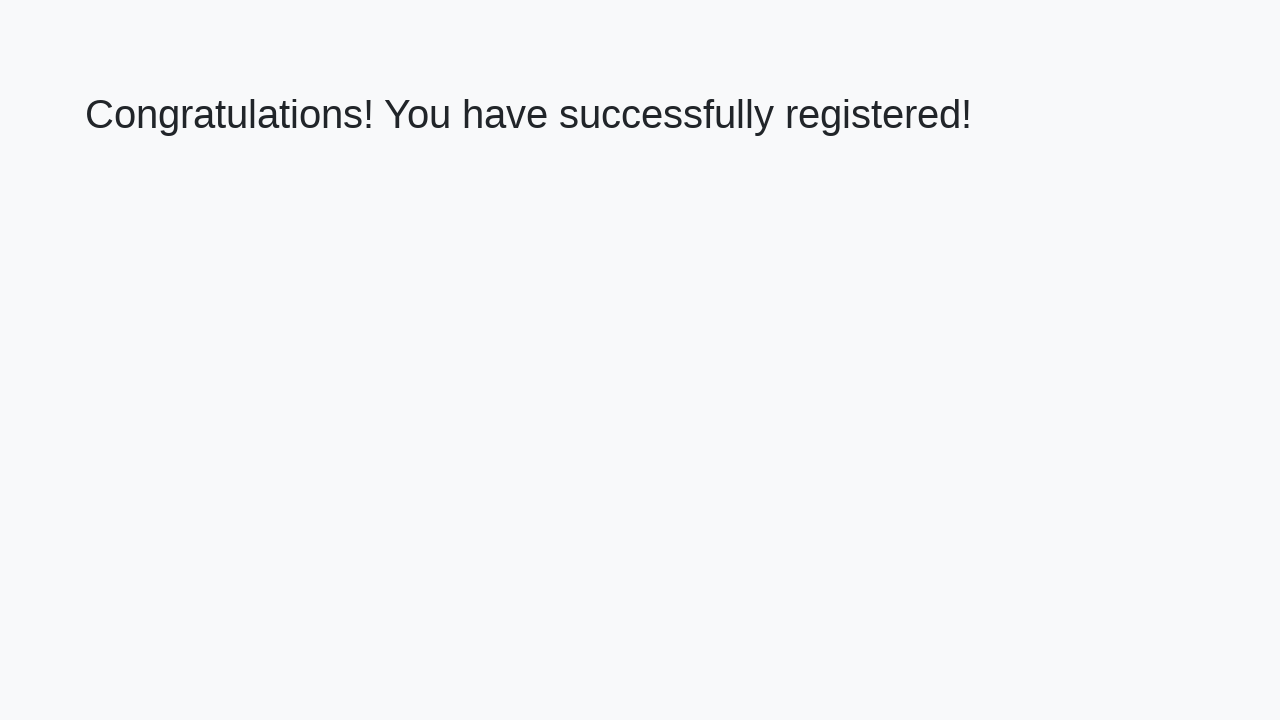